Tests clicking a confirm button that triggers a confirmation alert and accepts it

Starting URL: https://demoqa.com/alerts

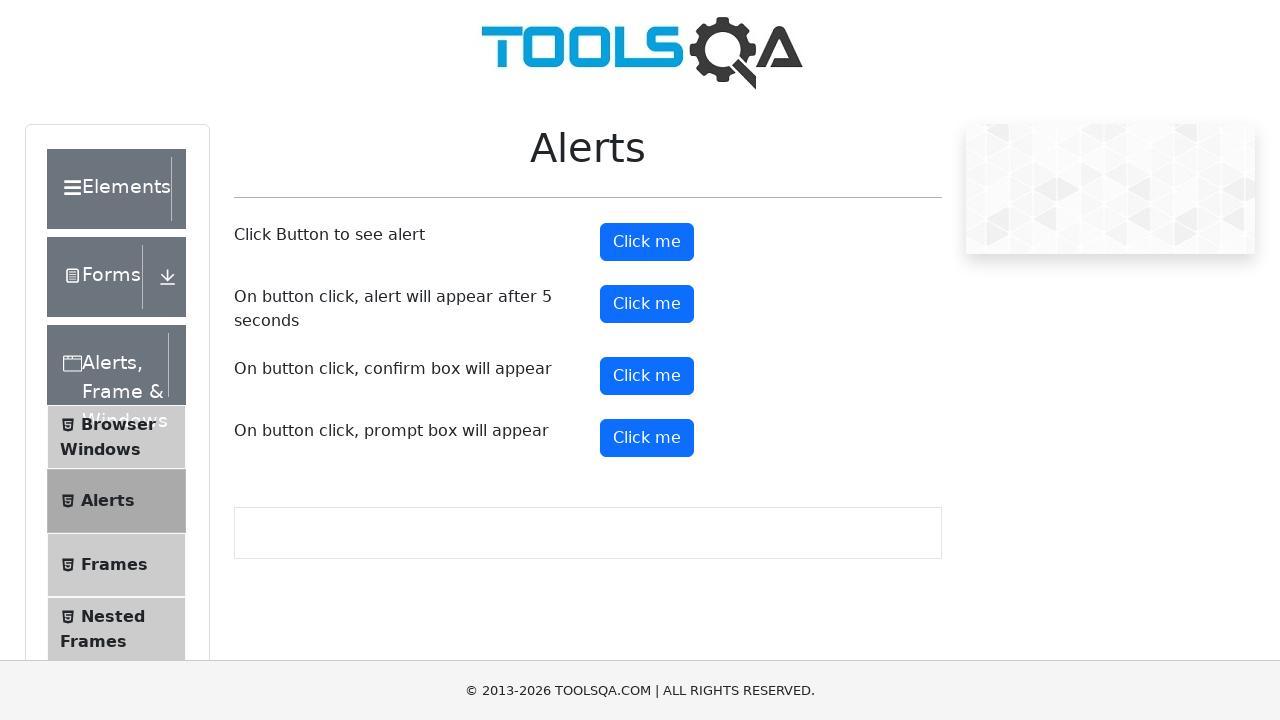

Set up dialog handler to accept confirmation alerts
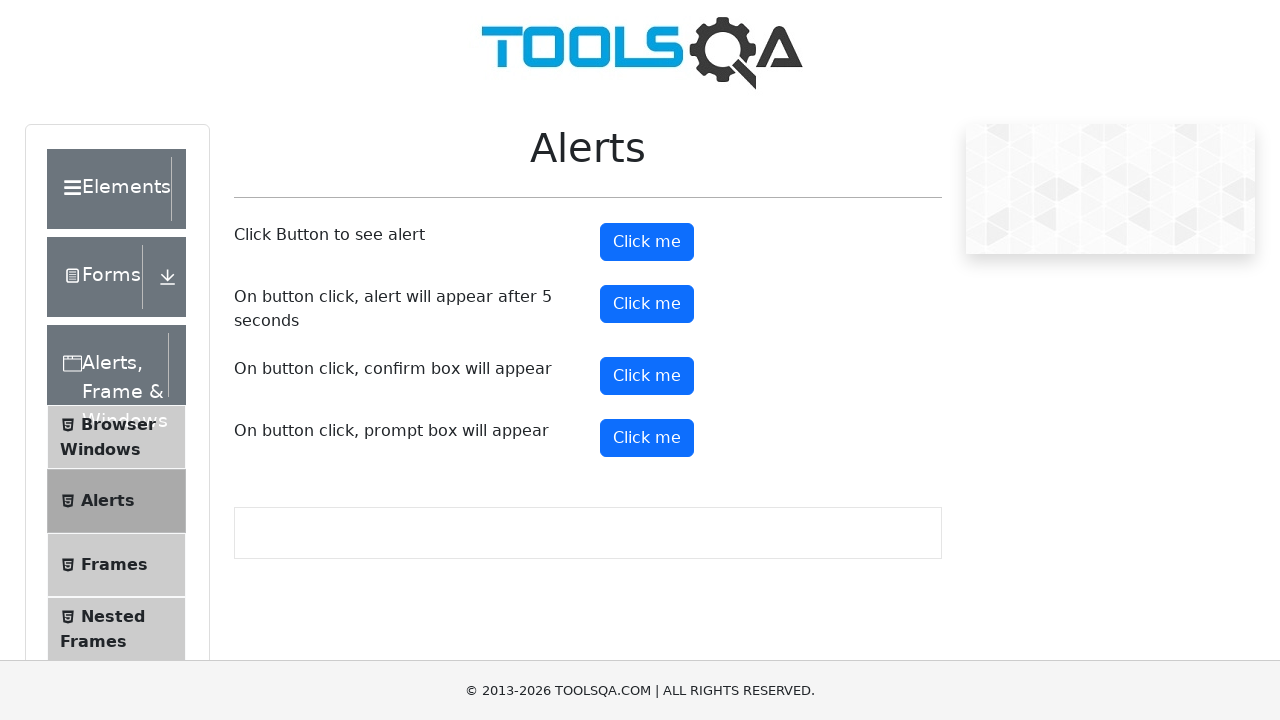

Clicked the confirm button to trigger confirmation alert at (647, 376) on #confirmButton
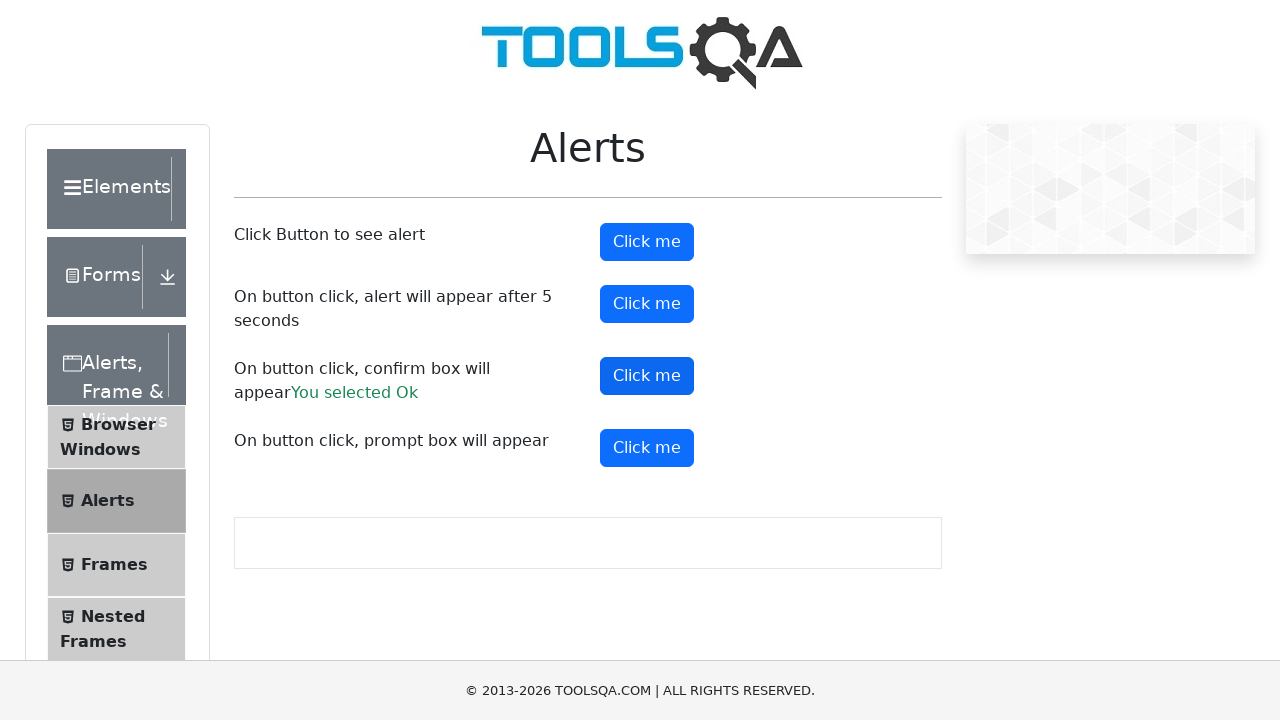

Confirmation alert was accepted and result appeared
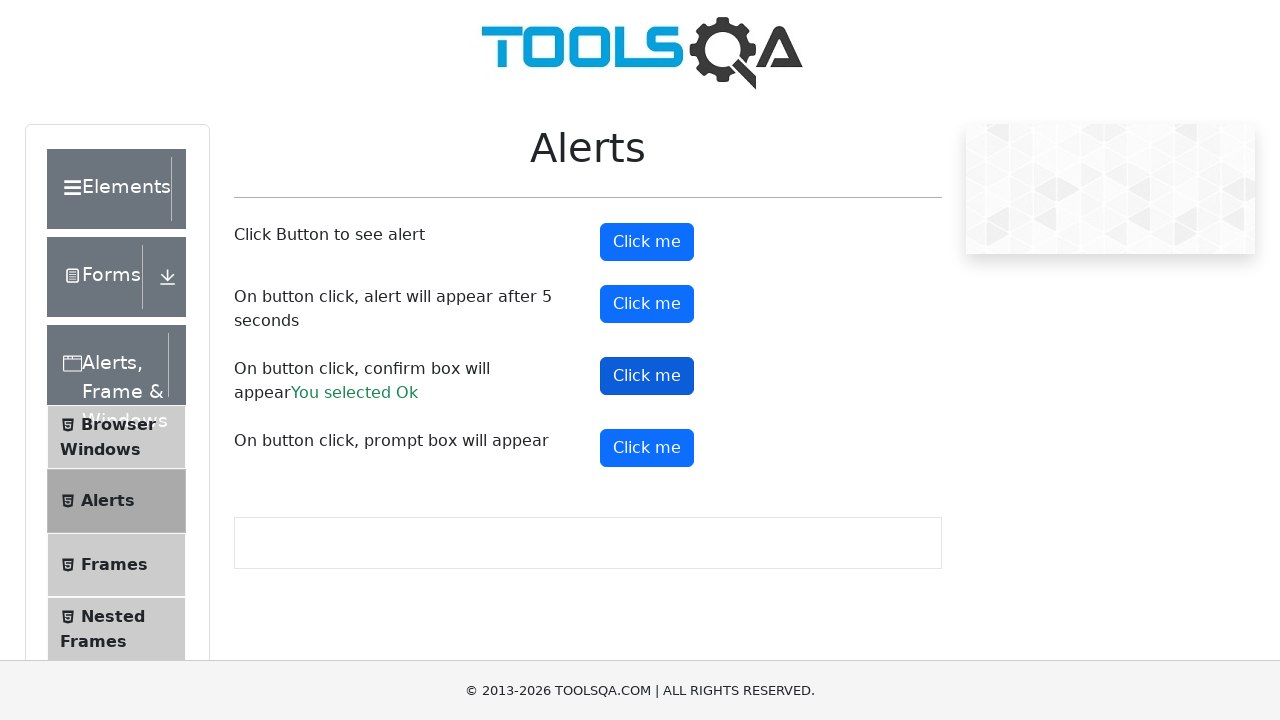

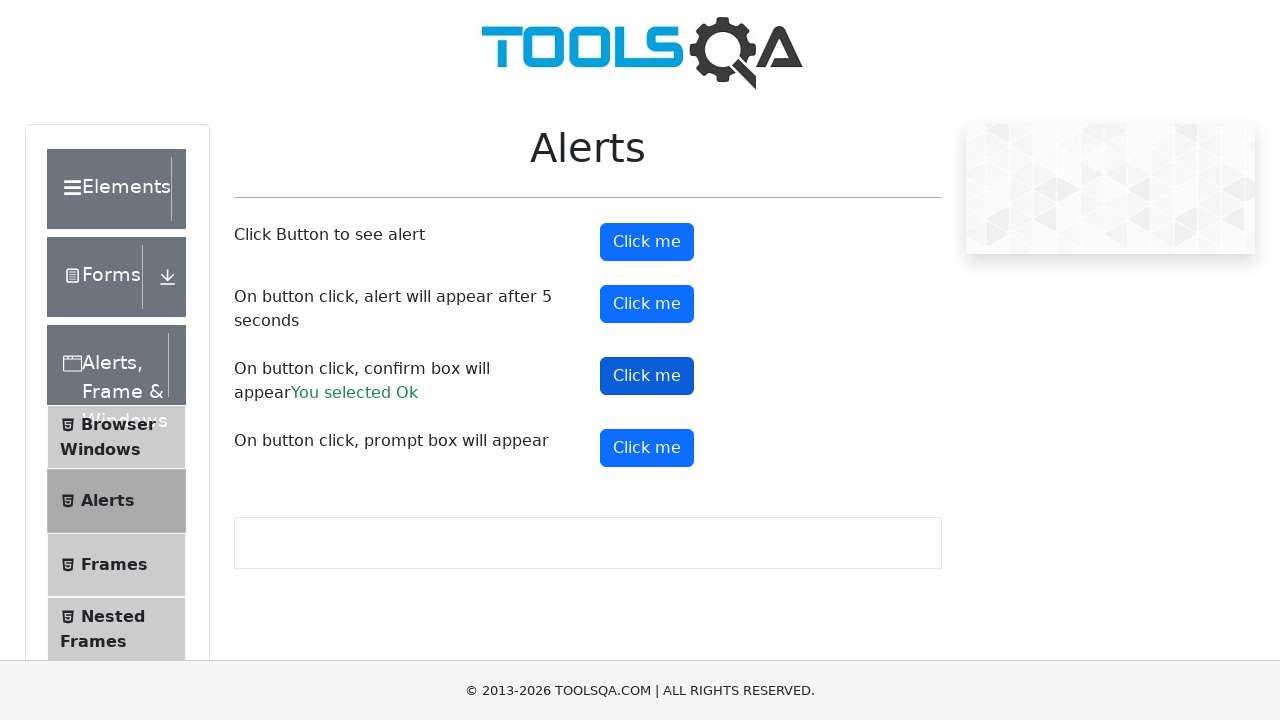